Tests visibility of delayed 'Hello' text element using implicit wait strategy

Starting URL: https://teserat.github.io/welcome/

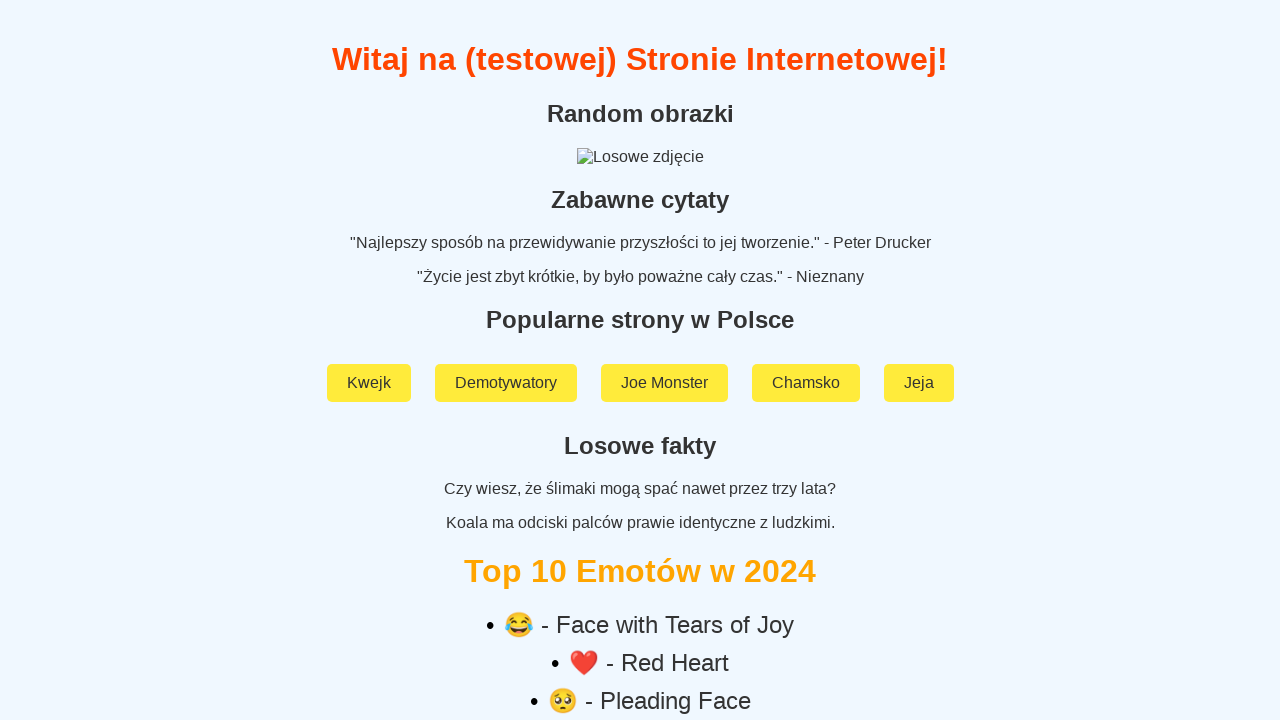

Clicked on 'Rozchodniak' link at (640, 592) on a:text('Rozchodniak')
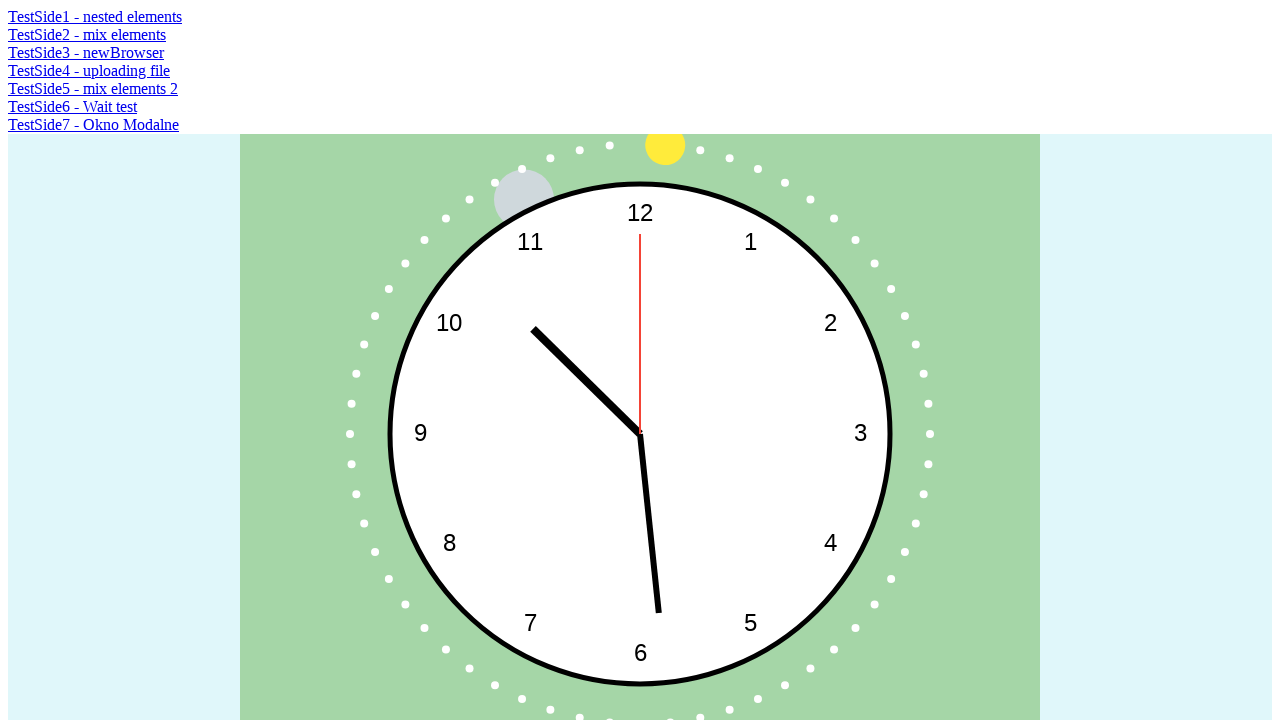

Clicked on 'TestSide6 - Wait test' link at (72, 106) on a:text('TestSide6 - Wait test')
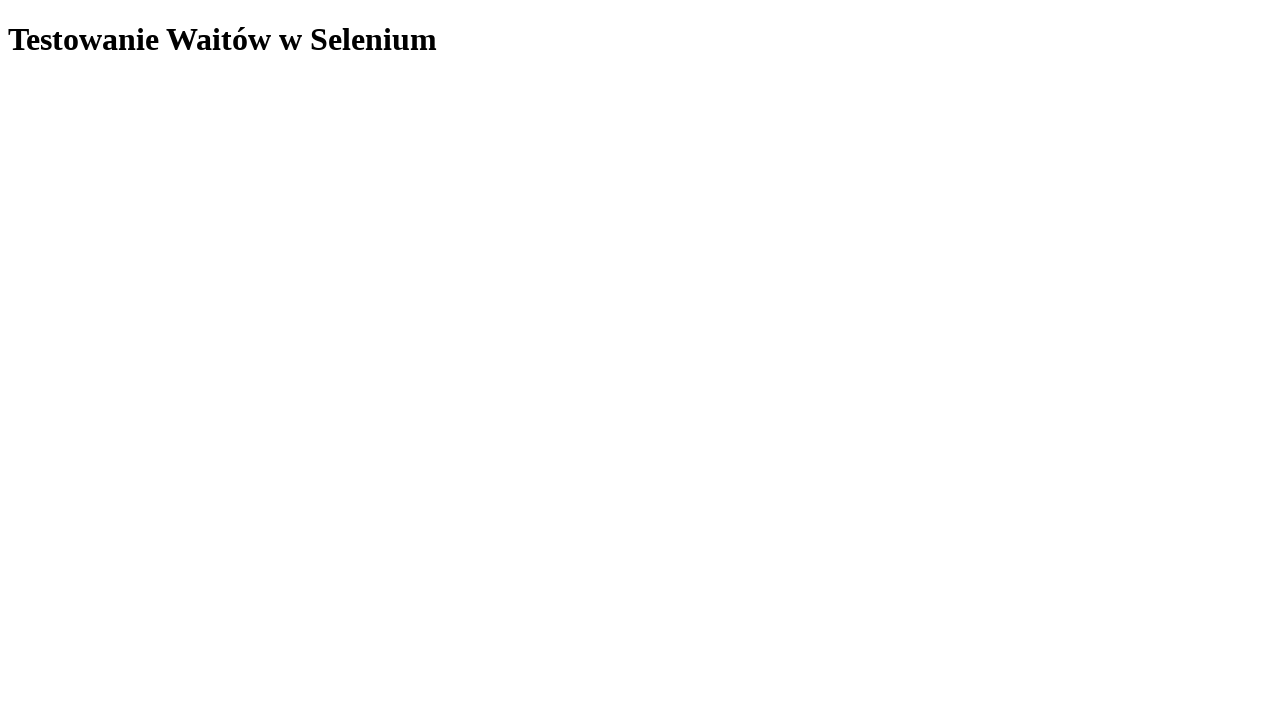

Waited for delayed 'Hello' text element to appear (implicit wait strategy)
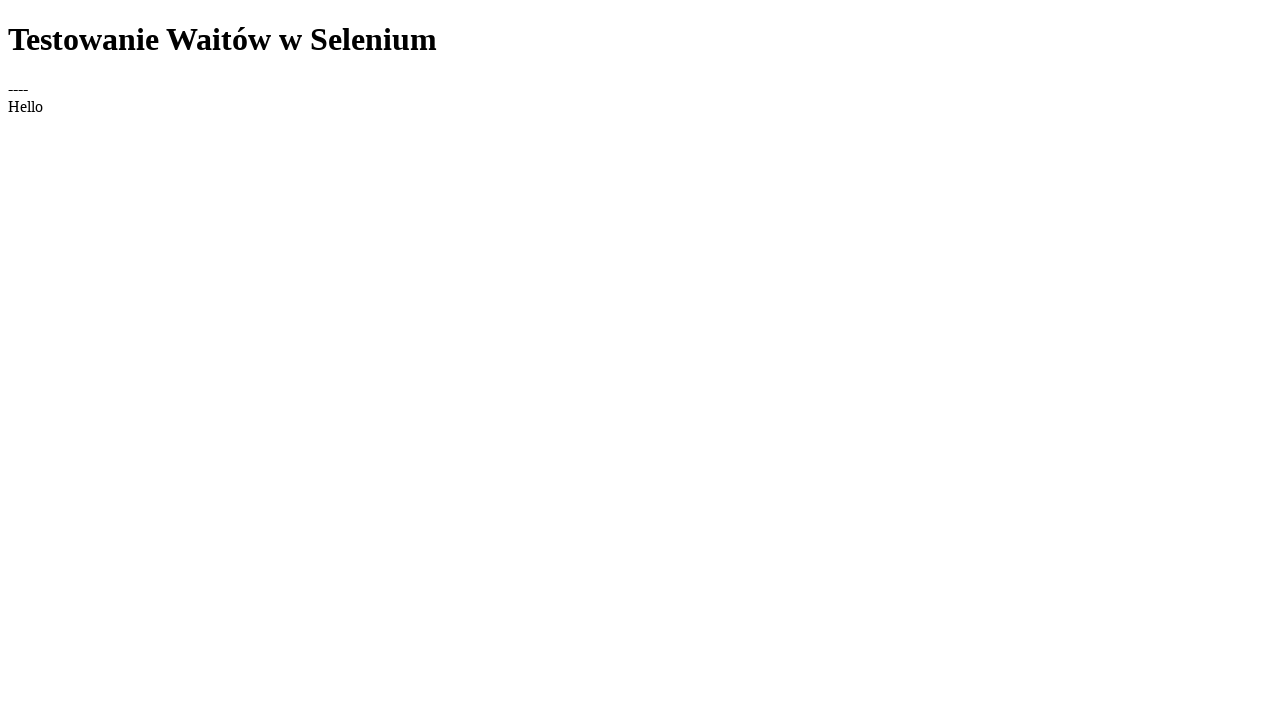

Located 'Hello' text element
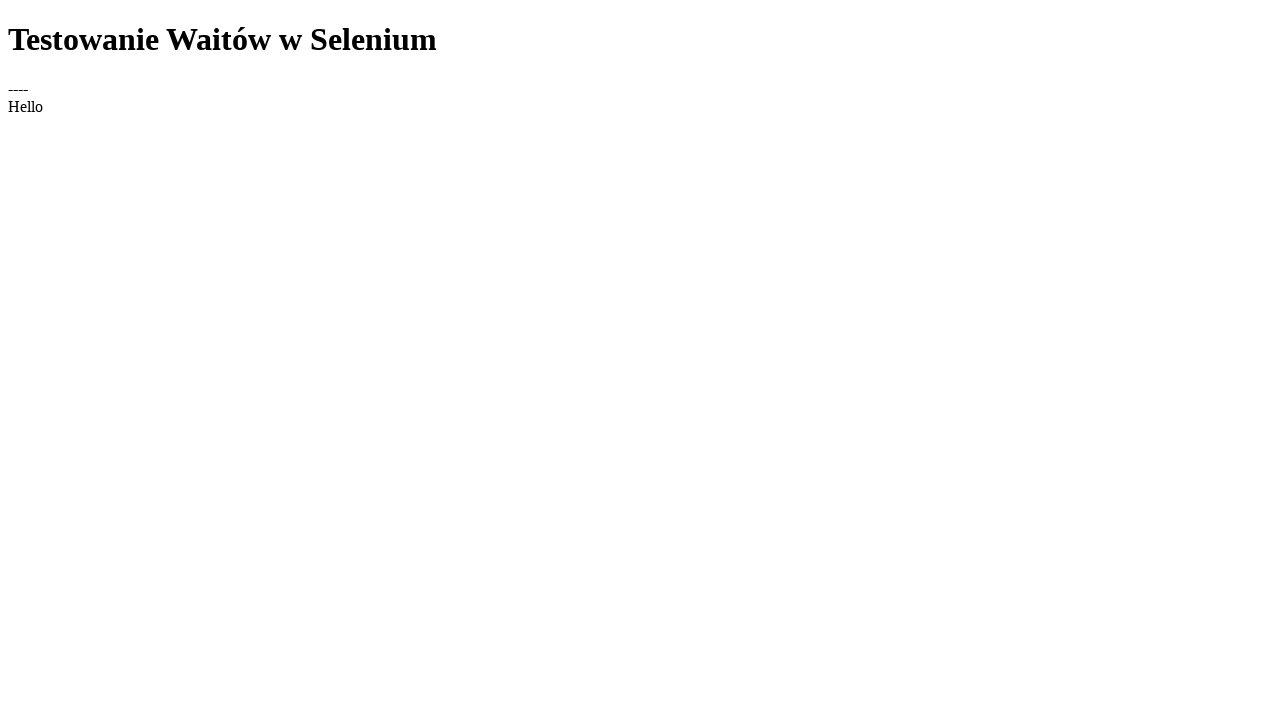

Verified 'Hello' element text content matches expected value
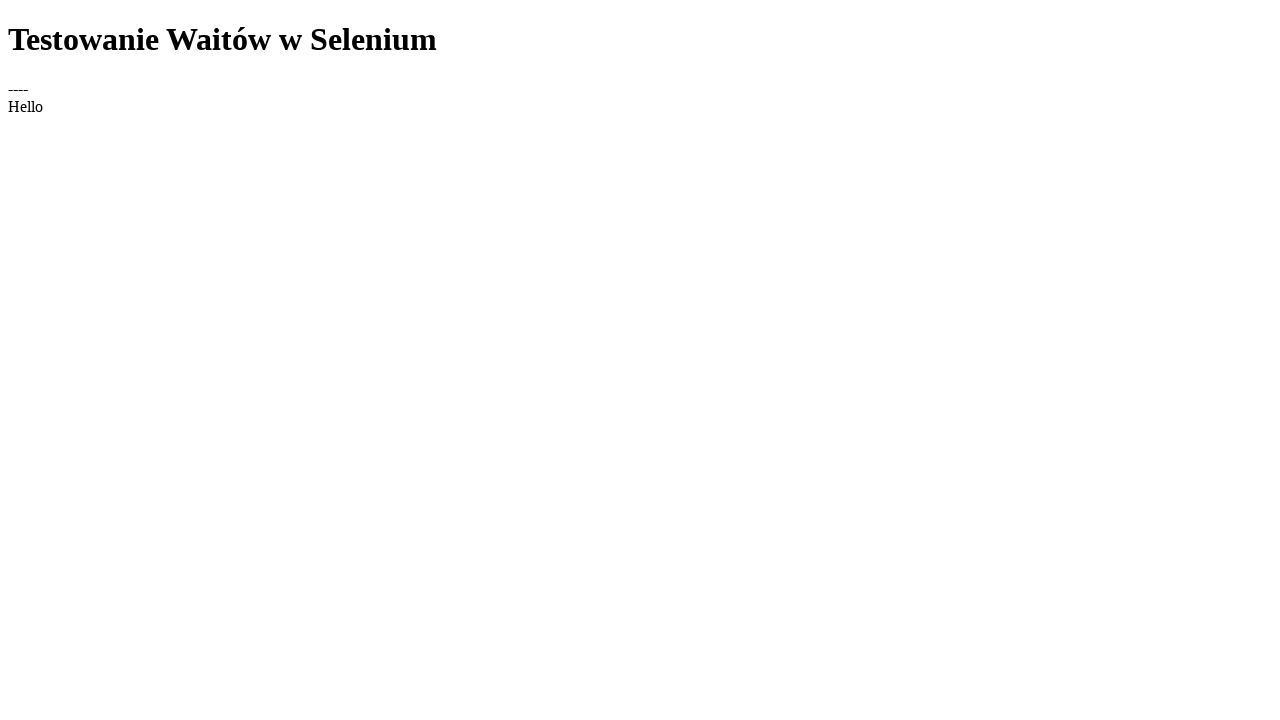

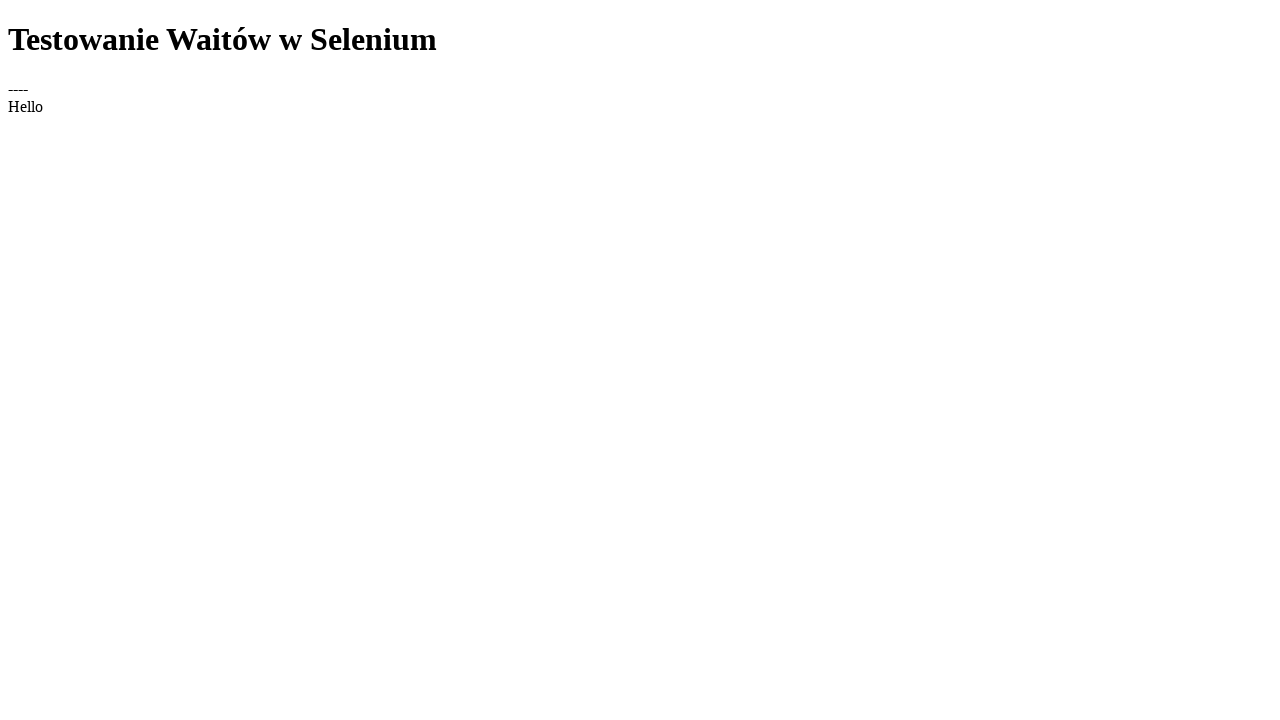